Tests that browser cookies can be cleared successfully

Starting URL: https://prometheus.org.ua/

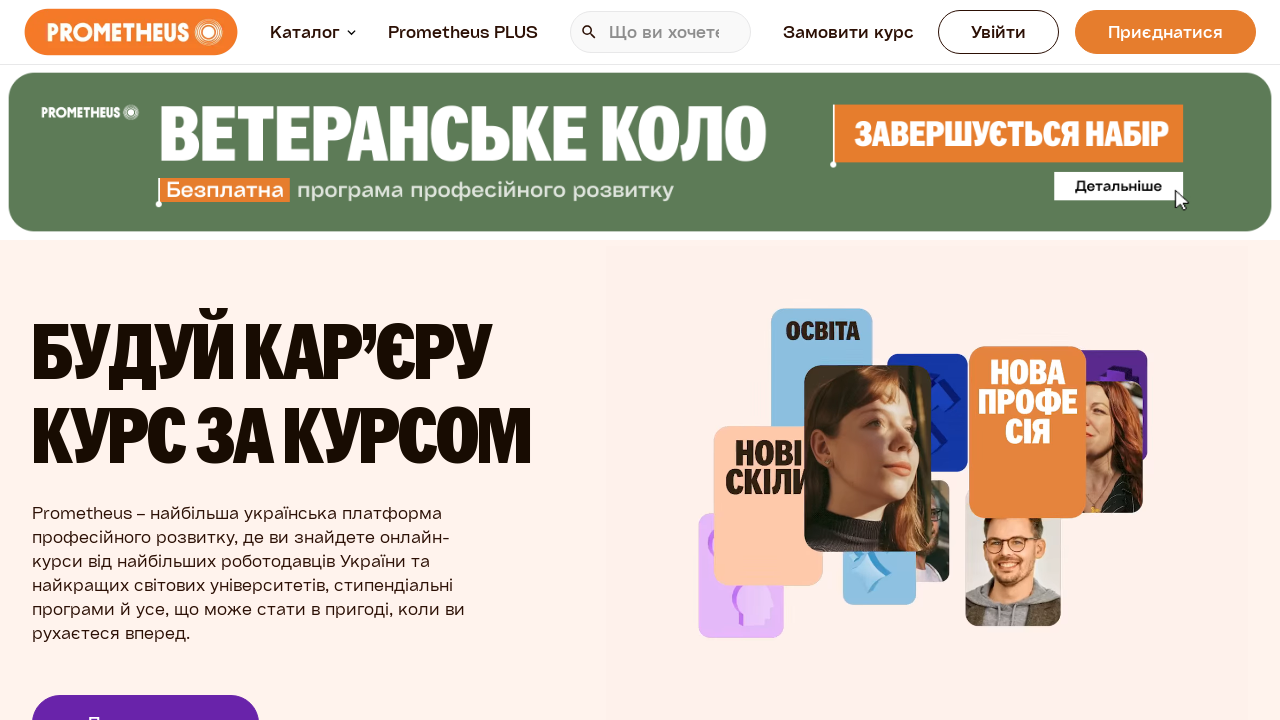

Waited for page to load with networkidle state
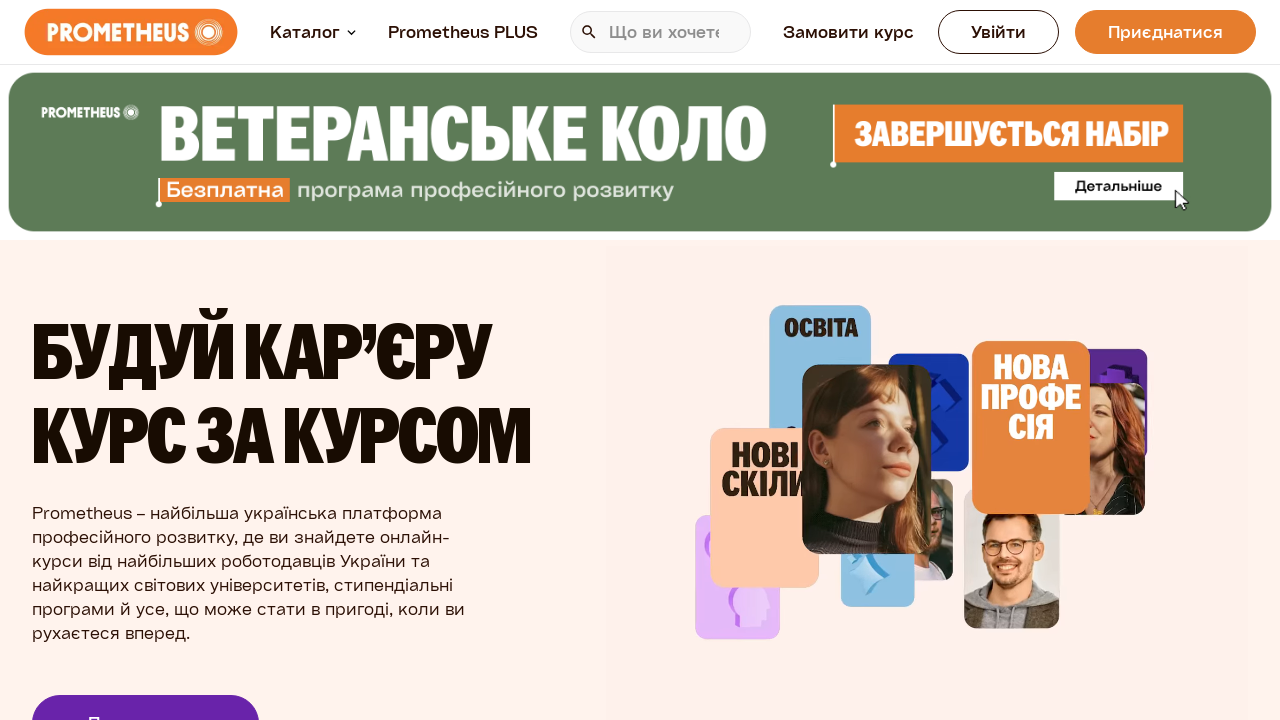

Cleared all browser cookies
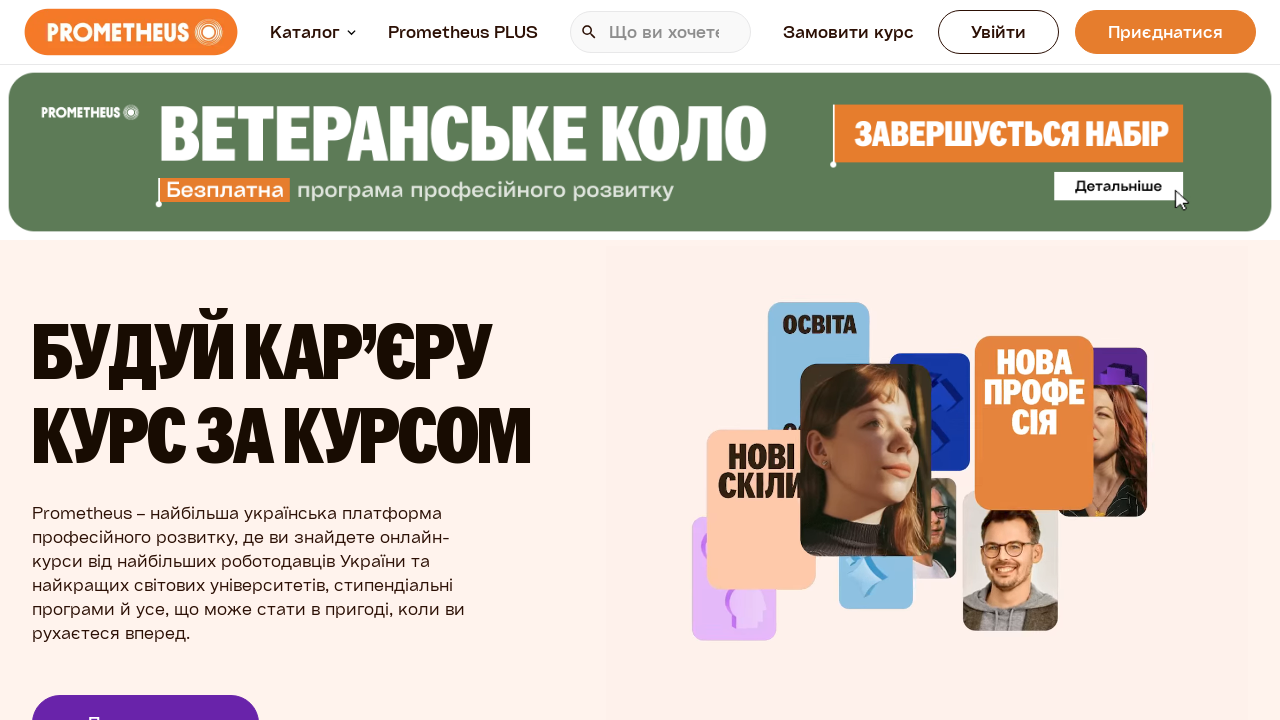

Retrieved cookies from context
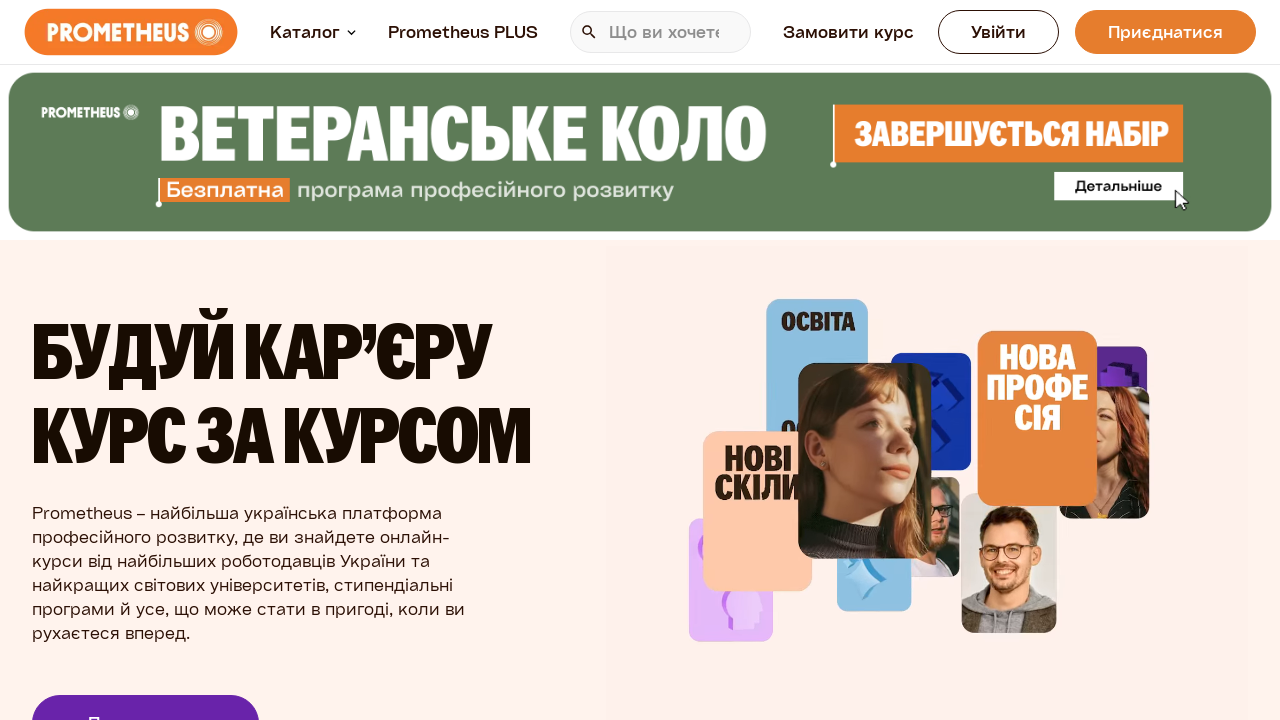

Verified that all cookies were successfully deleted
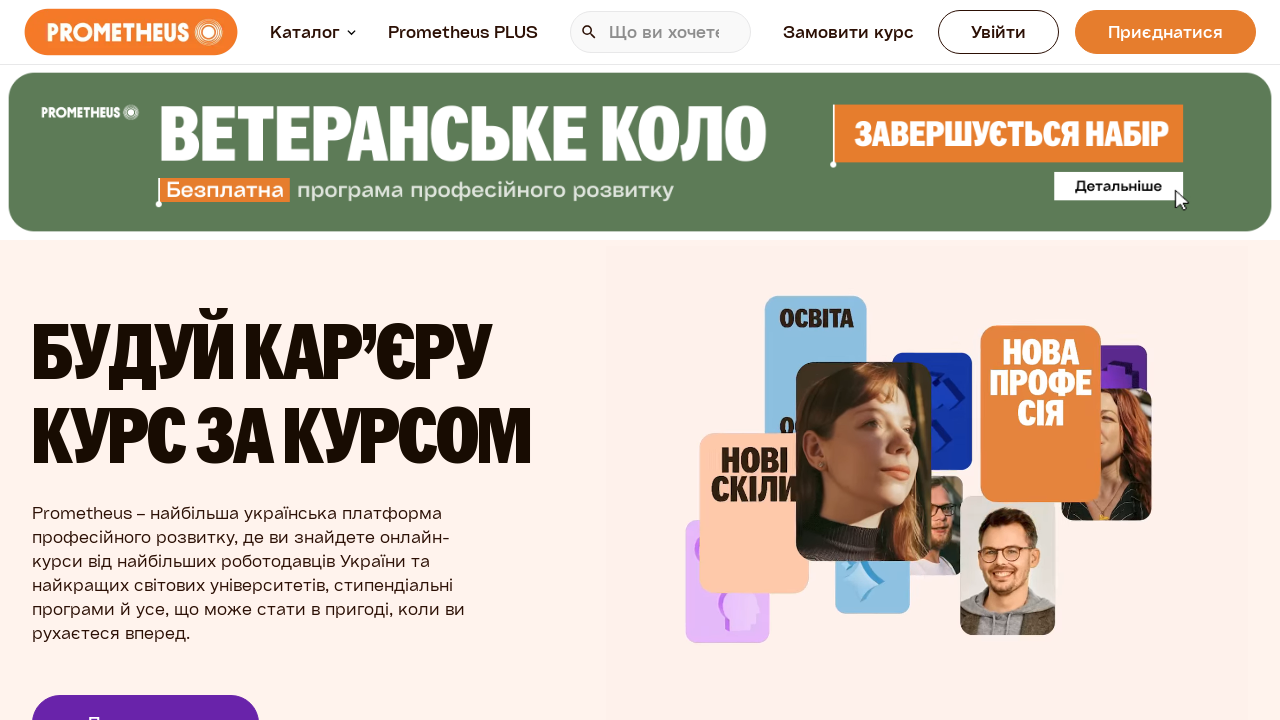

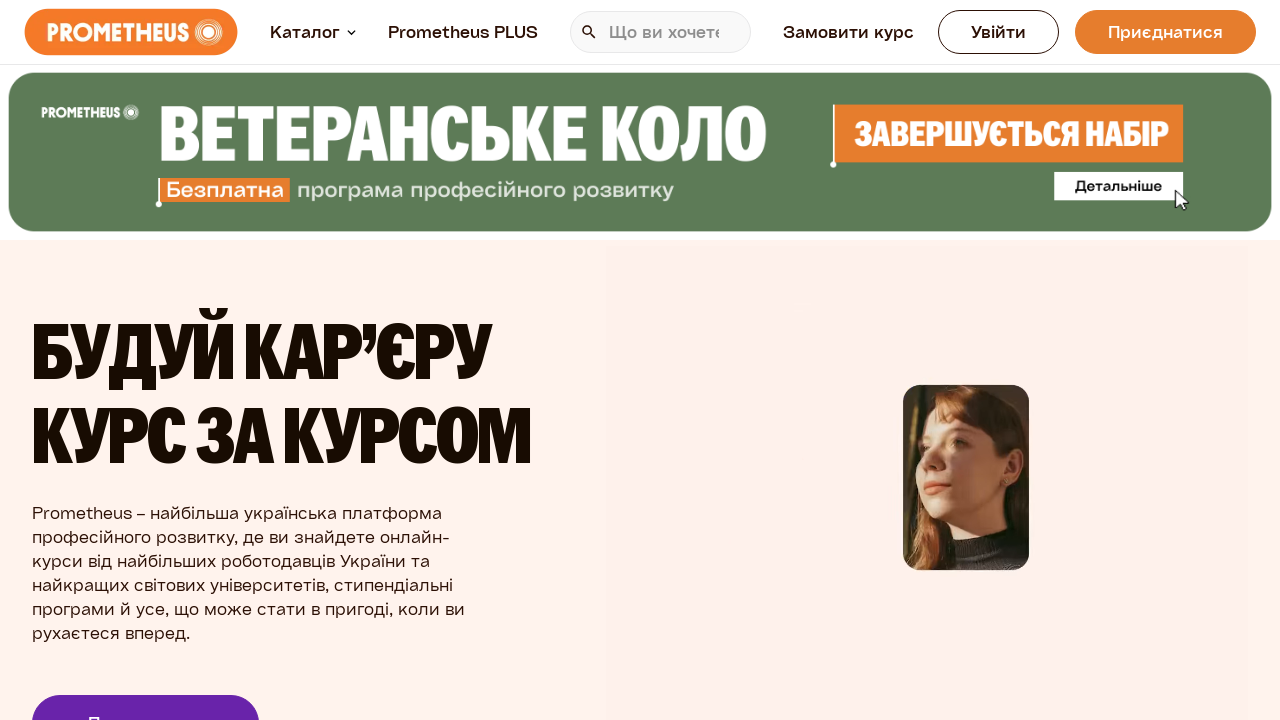